Navigates to 4gamer.net gaming news site and verifies that news articles for multiple days are displayed with proper structure including article tags and headlines.

Starting URL: https://www.4gamer.net/

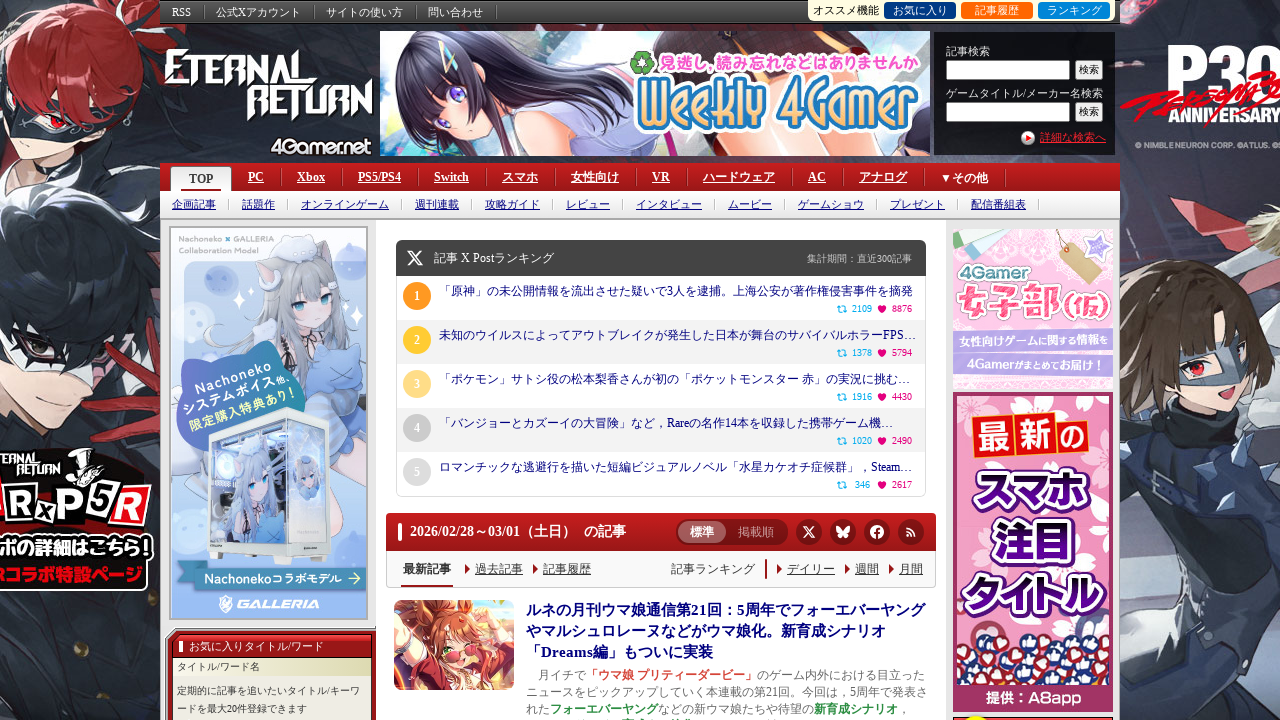

Waited for first day's news section to load
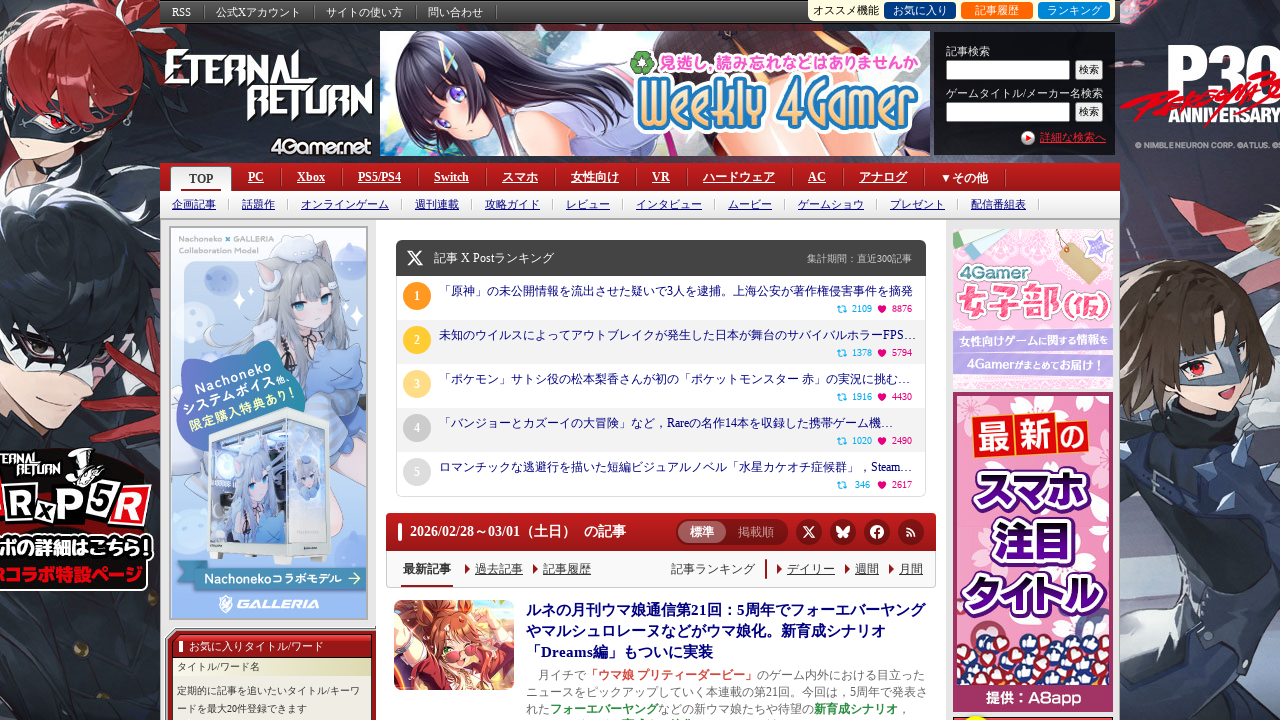

Verified news section for day 1 exists
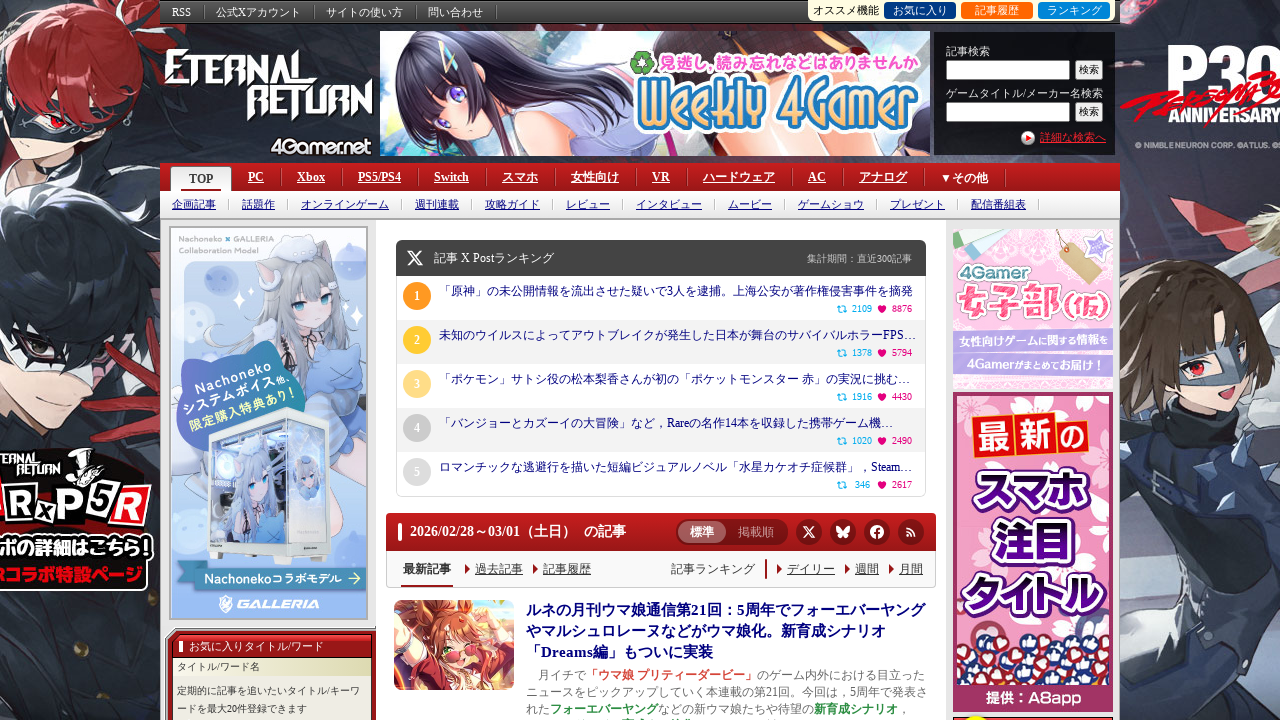

Verified articles exist in day 1 section
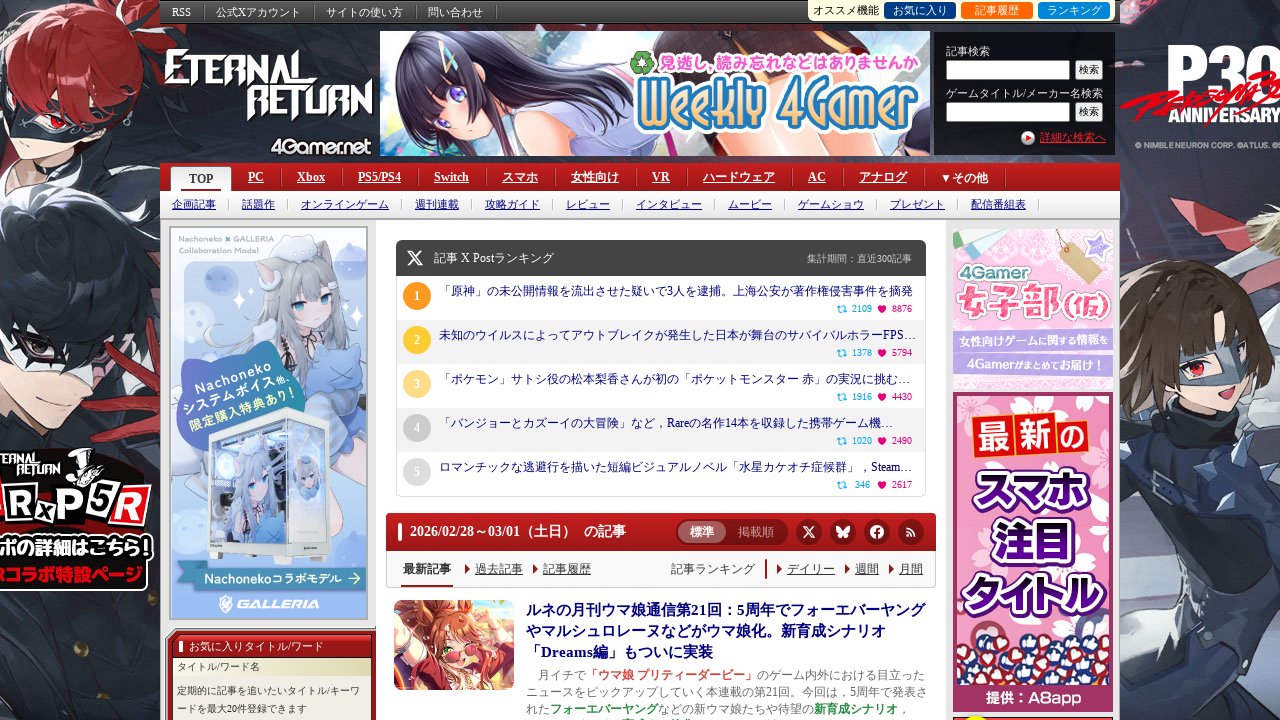

Verified news section for day 2 exists
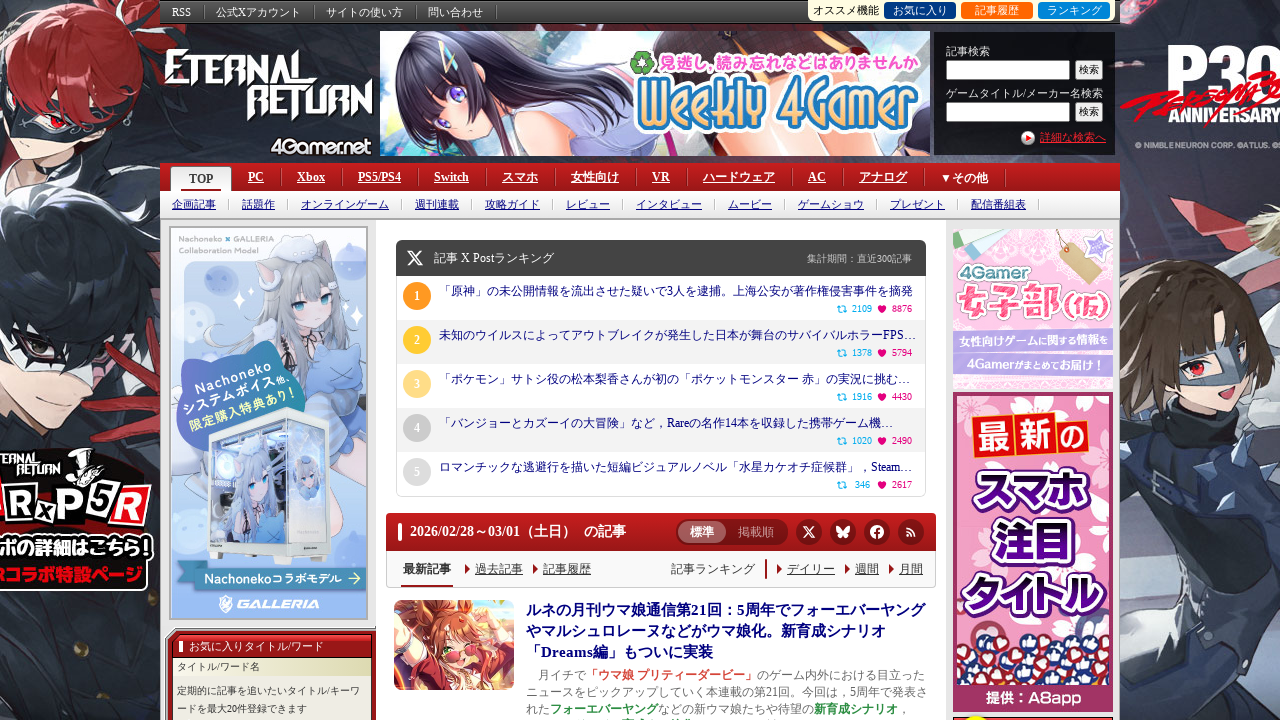

Verified articles exist in day 2 section
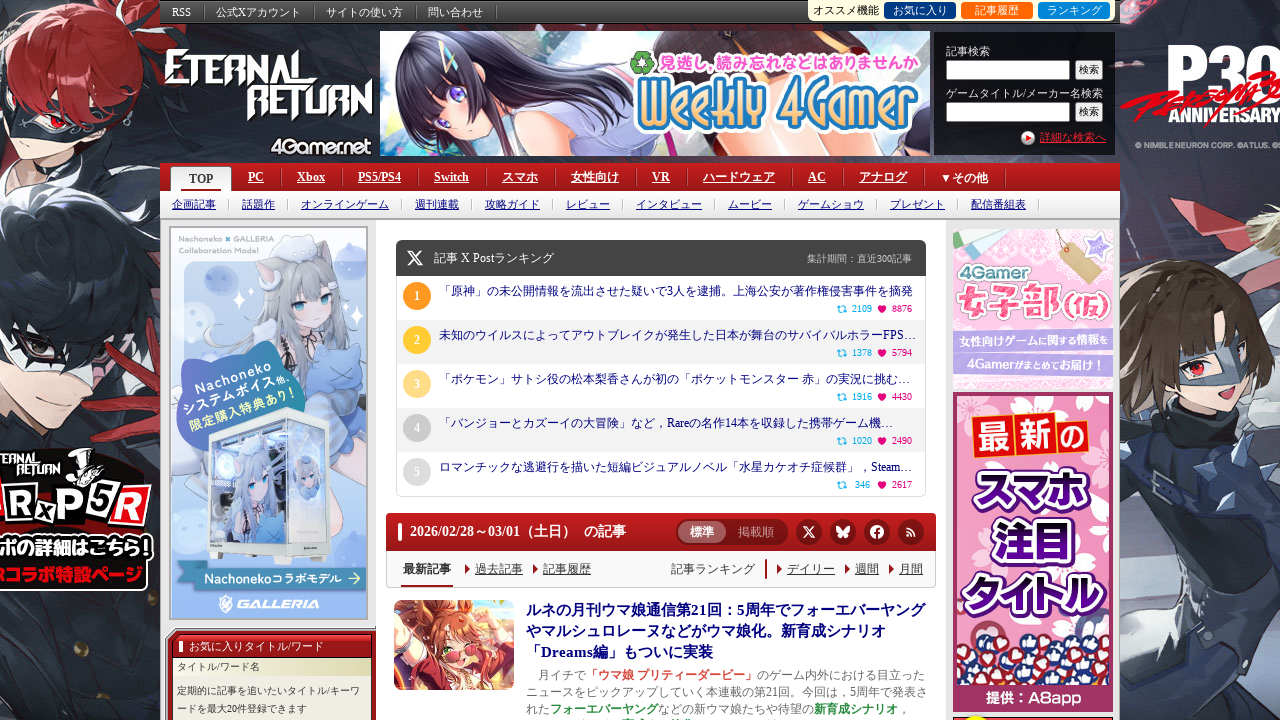

Verified news section for day 3 exists
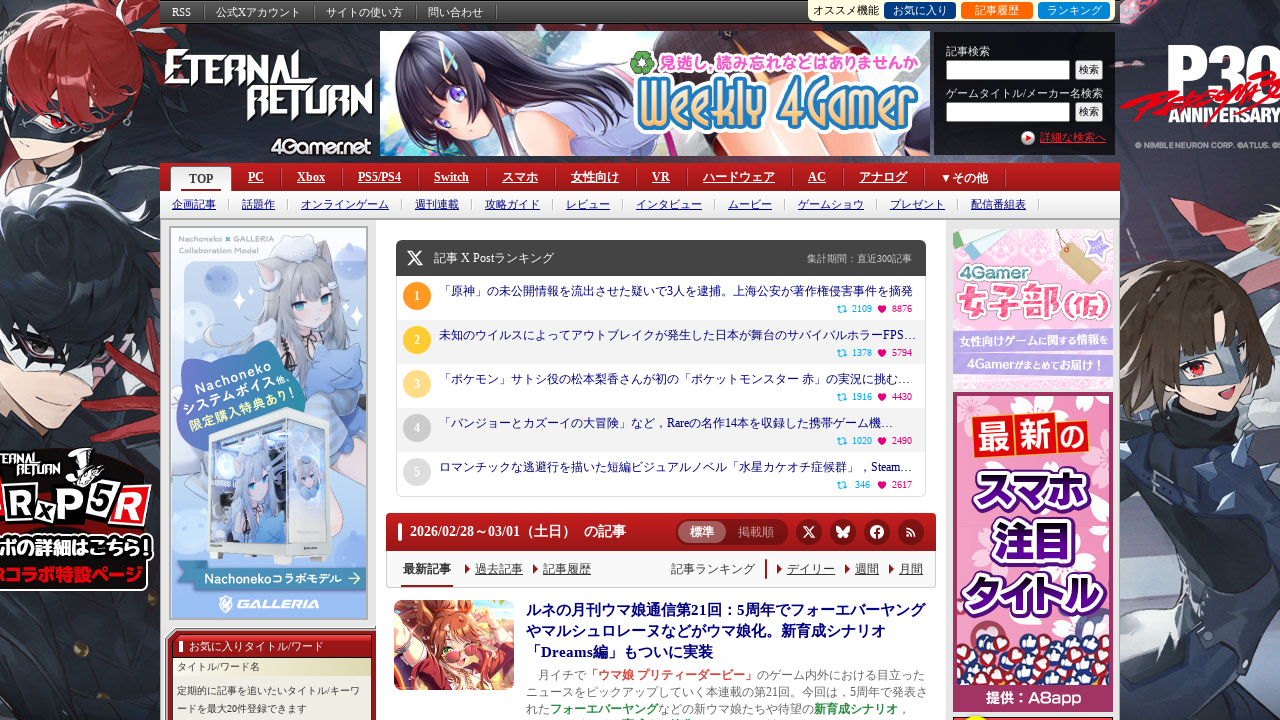

Verified articles exist in day 3 section
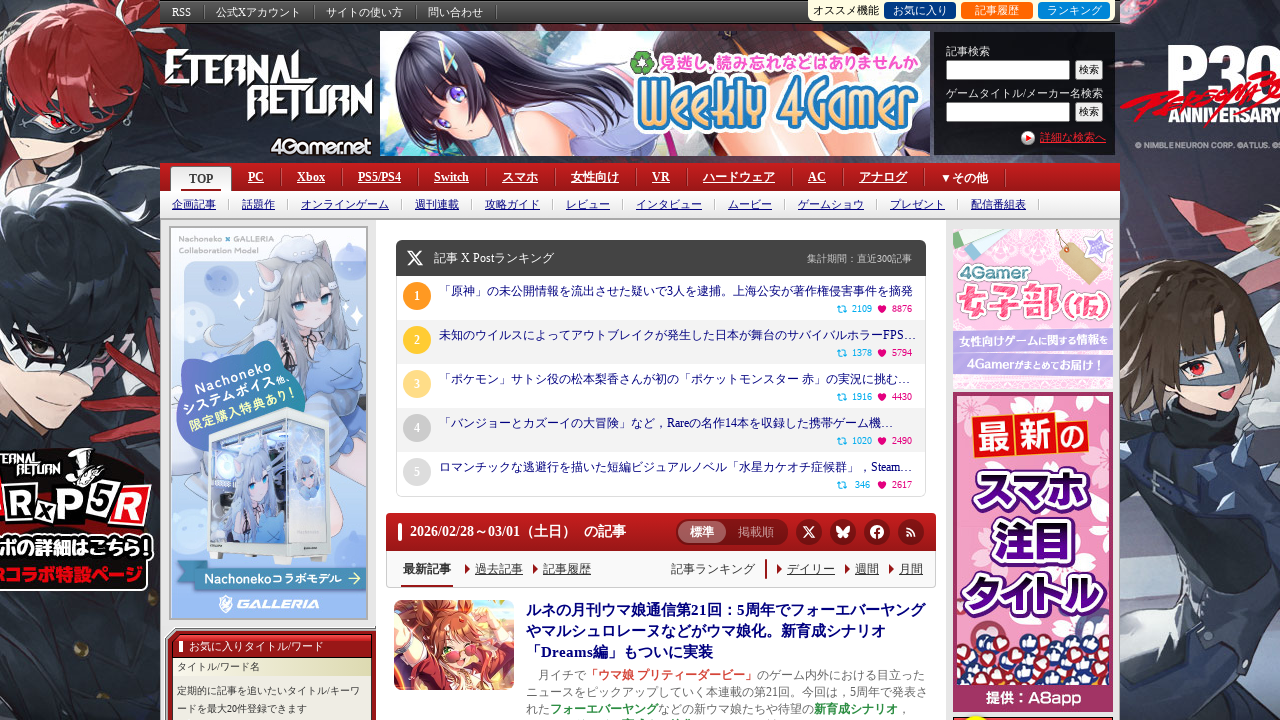

Verified news section for day 4 exists
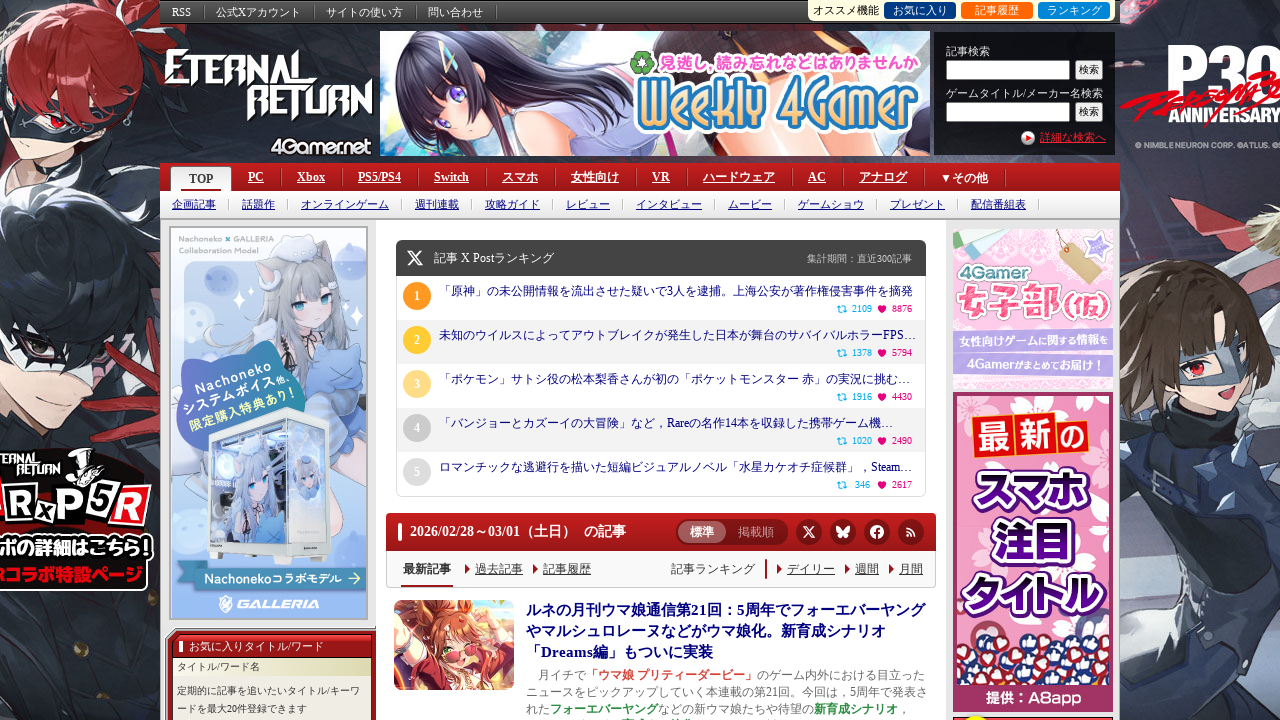

Verified articles exist in day 4 section
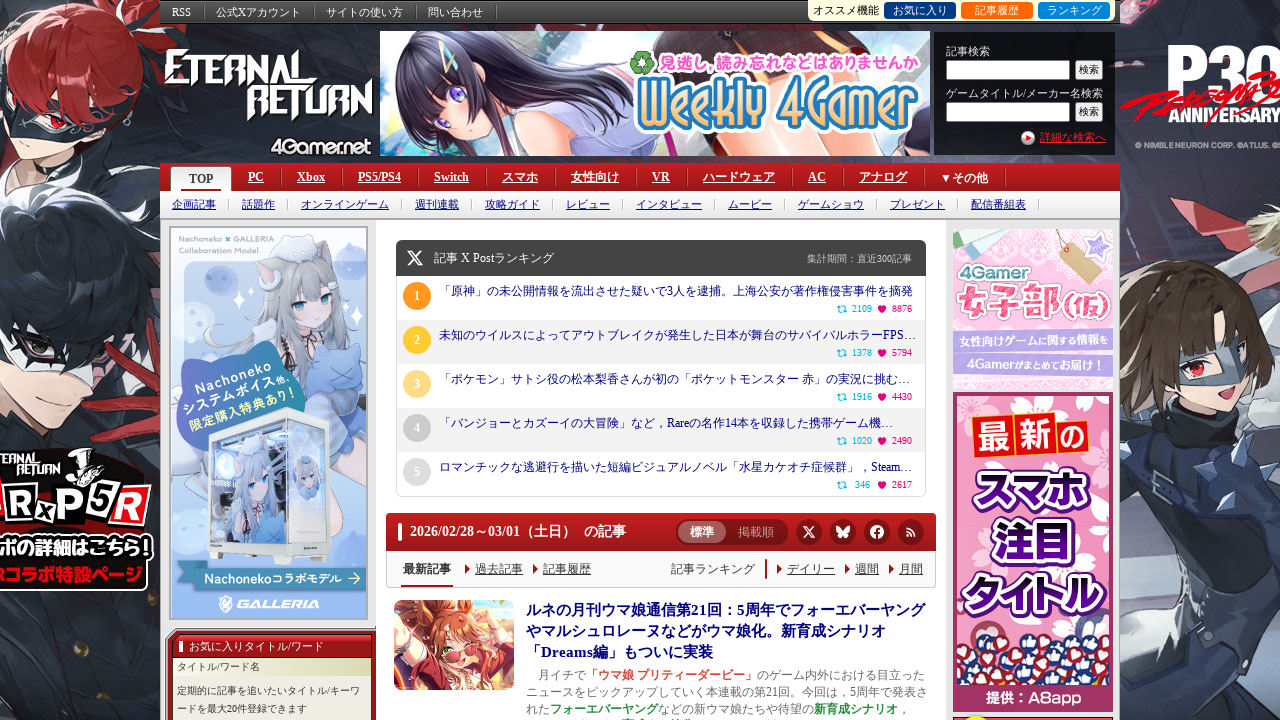

Verified first article link with h2 tag exists
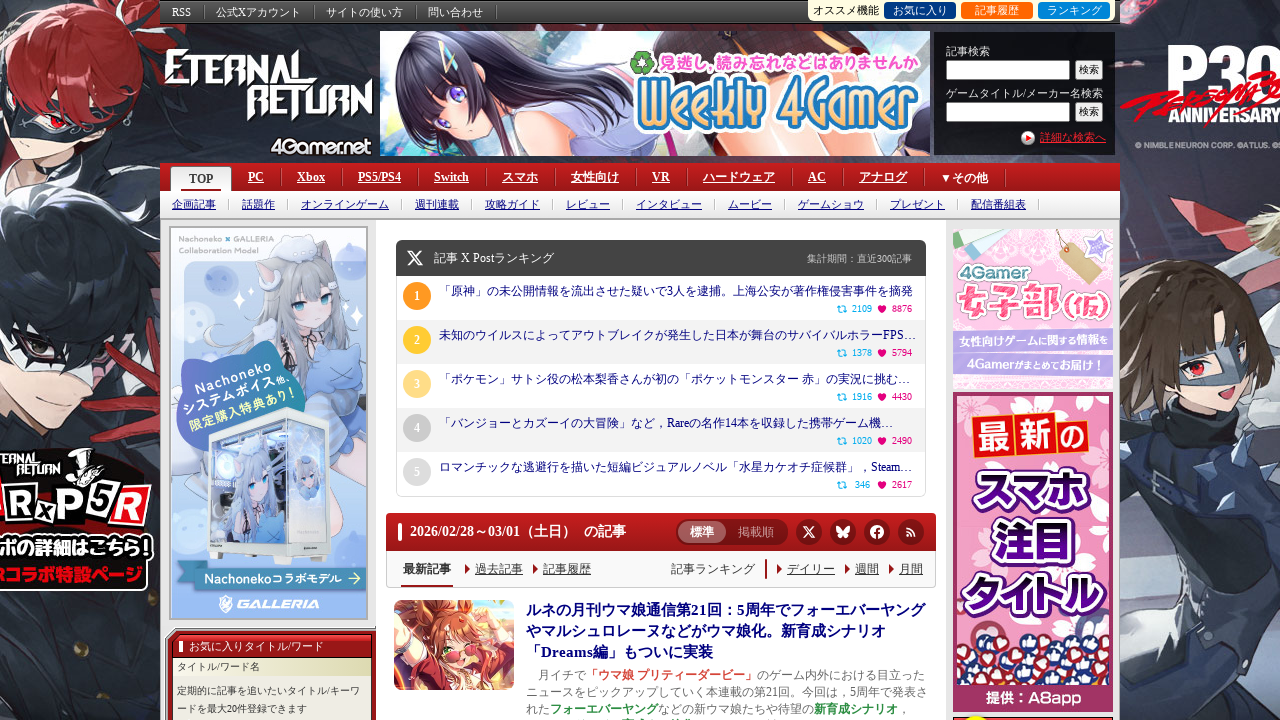

Clicked on first article link at (726, 610) on #NEWS_SELECT_DAY_1 >> h2 a >> nth=0
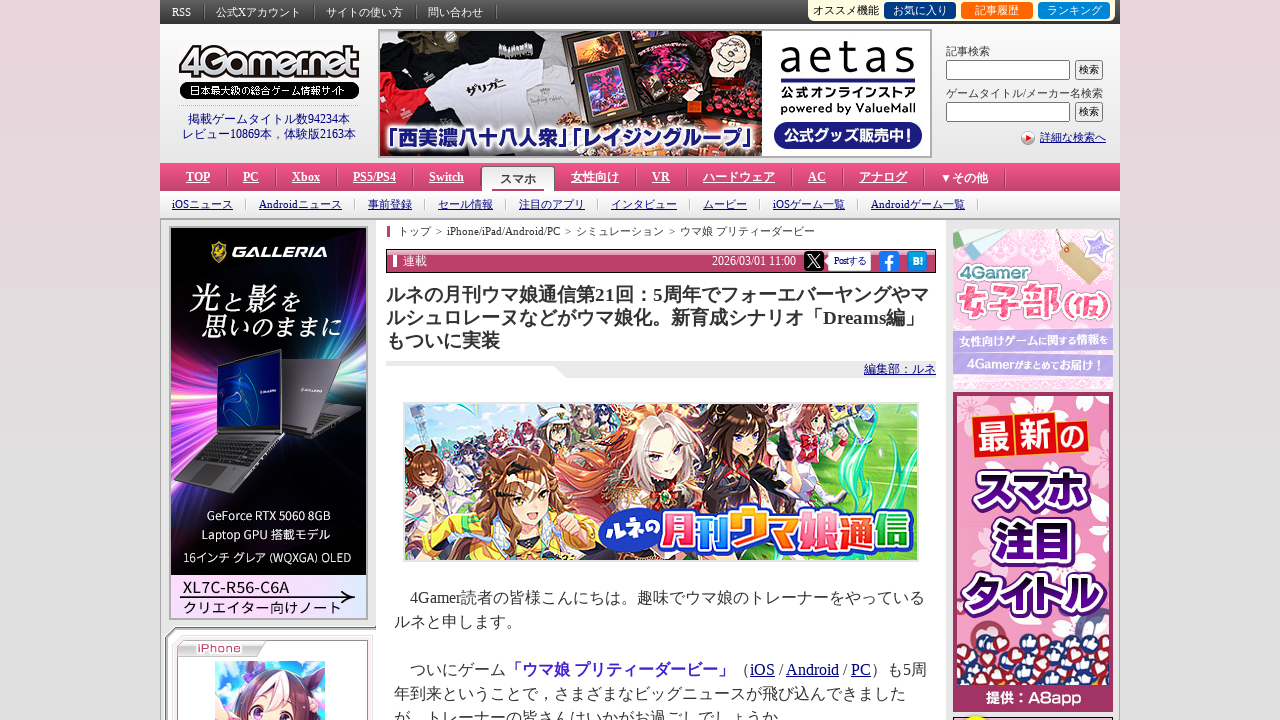

Waited for article main contents to load
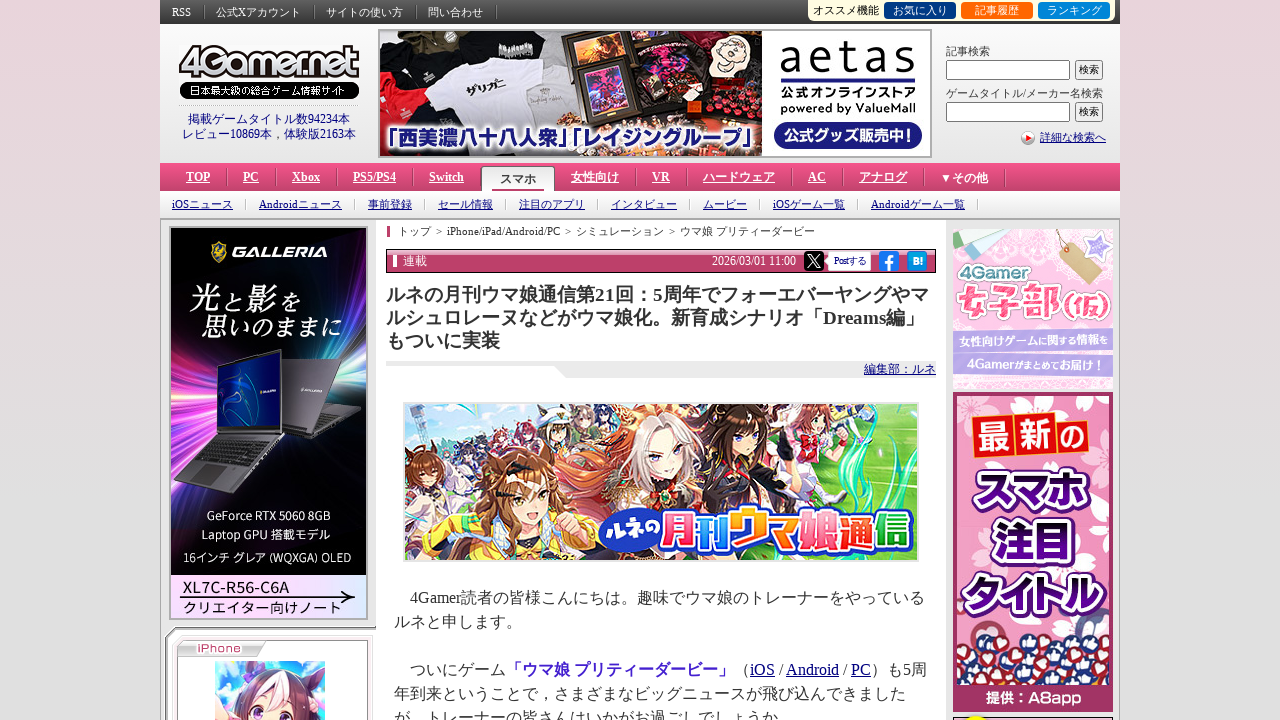

Verified article headline (h1) is present
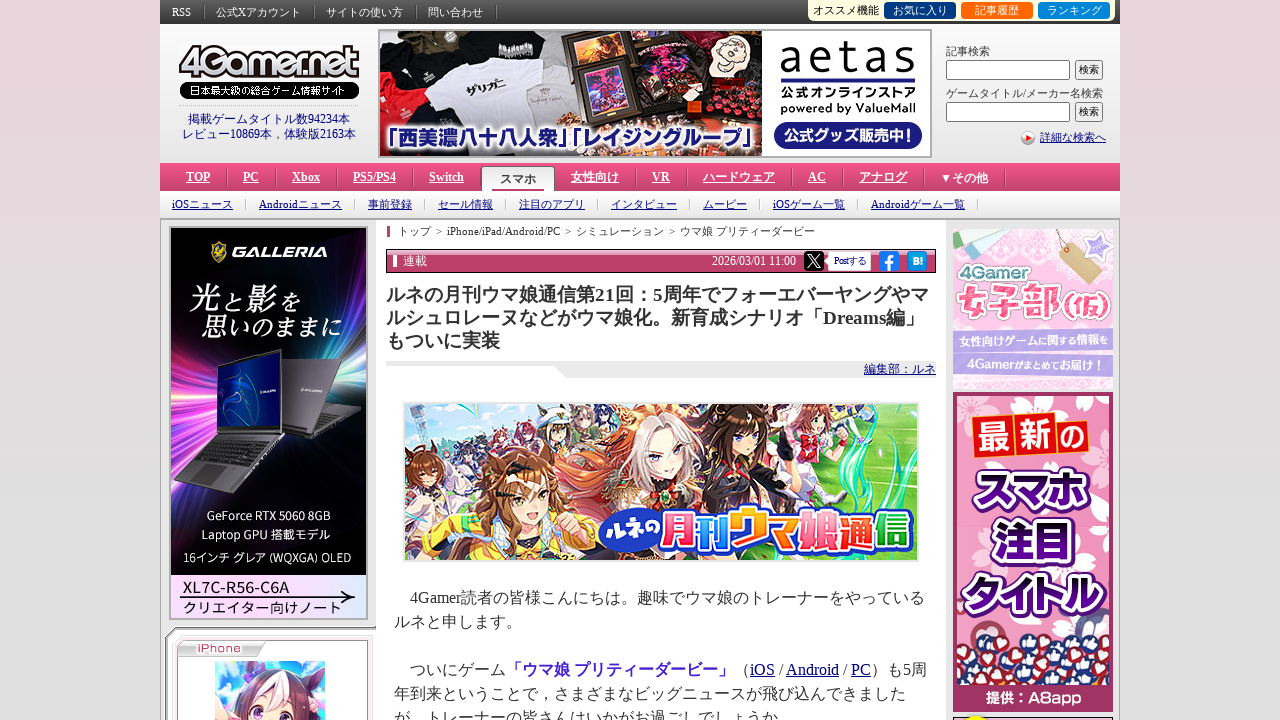

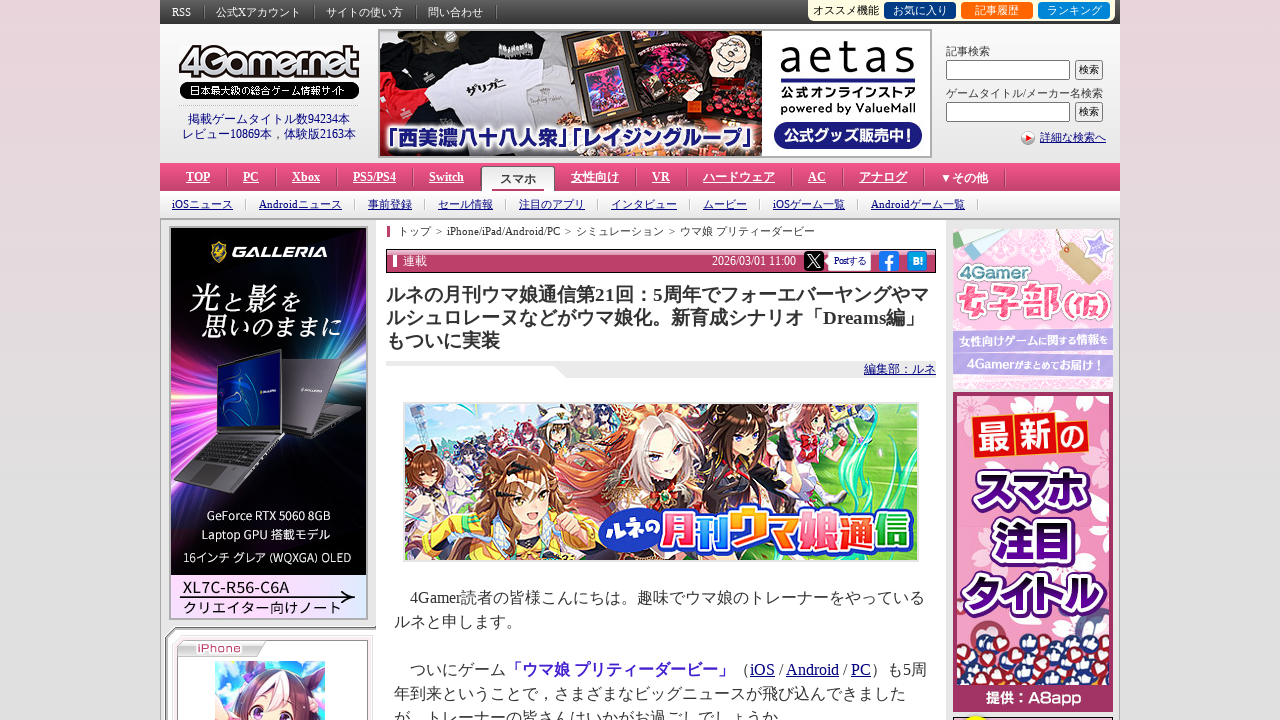